Tests that the same city (Istanbul) cannot be selected for both departure and arrival fields in a flight booking form

Starting URL: https://flights-app.pages.dev/

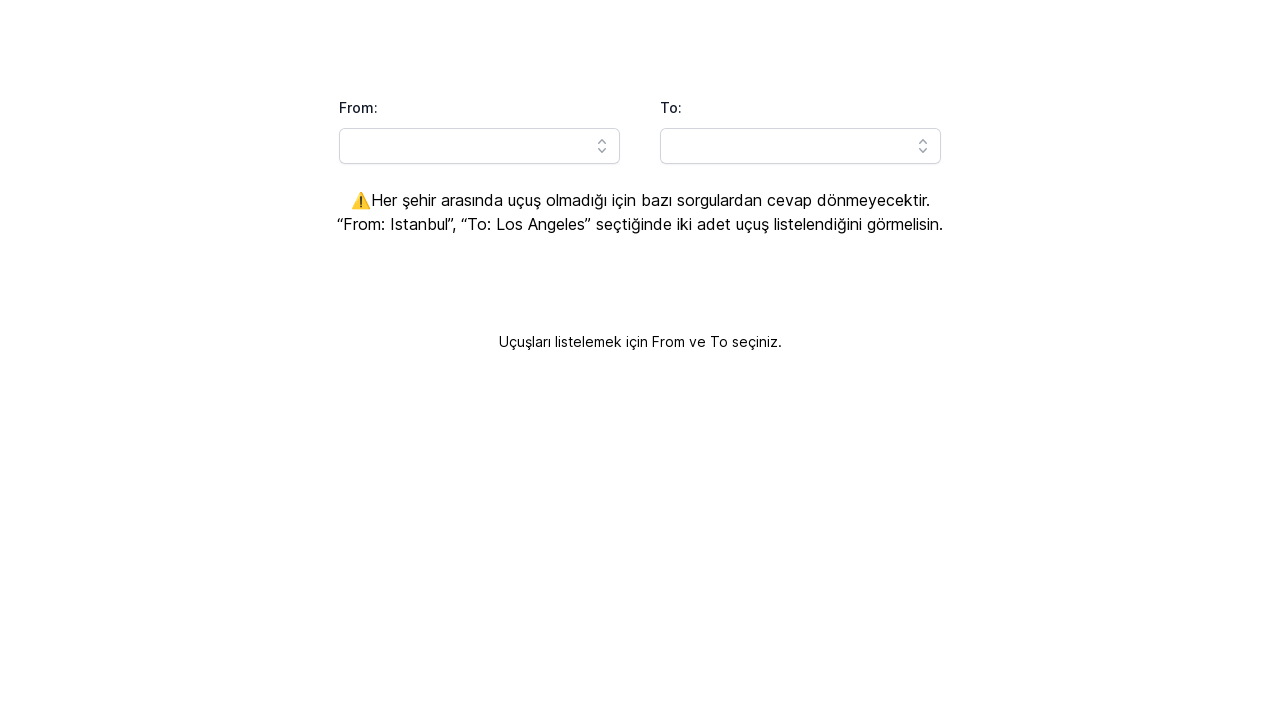

Waited for page to load
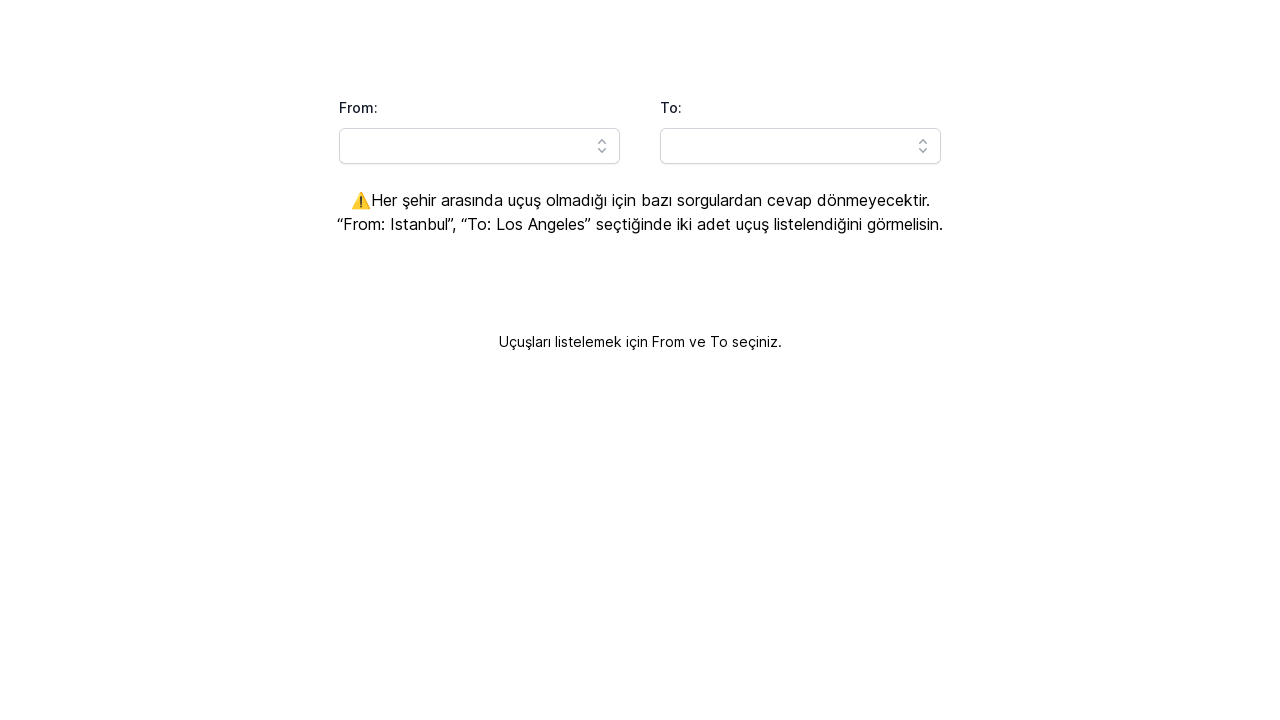

Clicked on departure city dropdown at (602, 146) on #headlessui-combobox-button-\:R1a9lla\: > .h-5
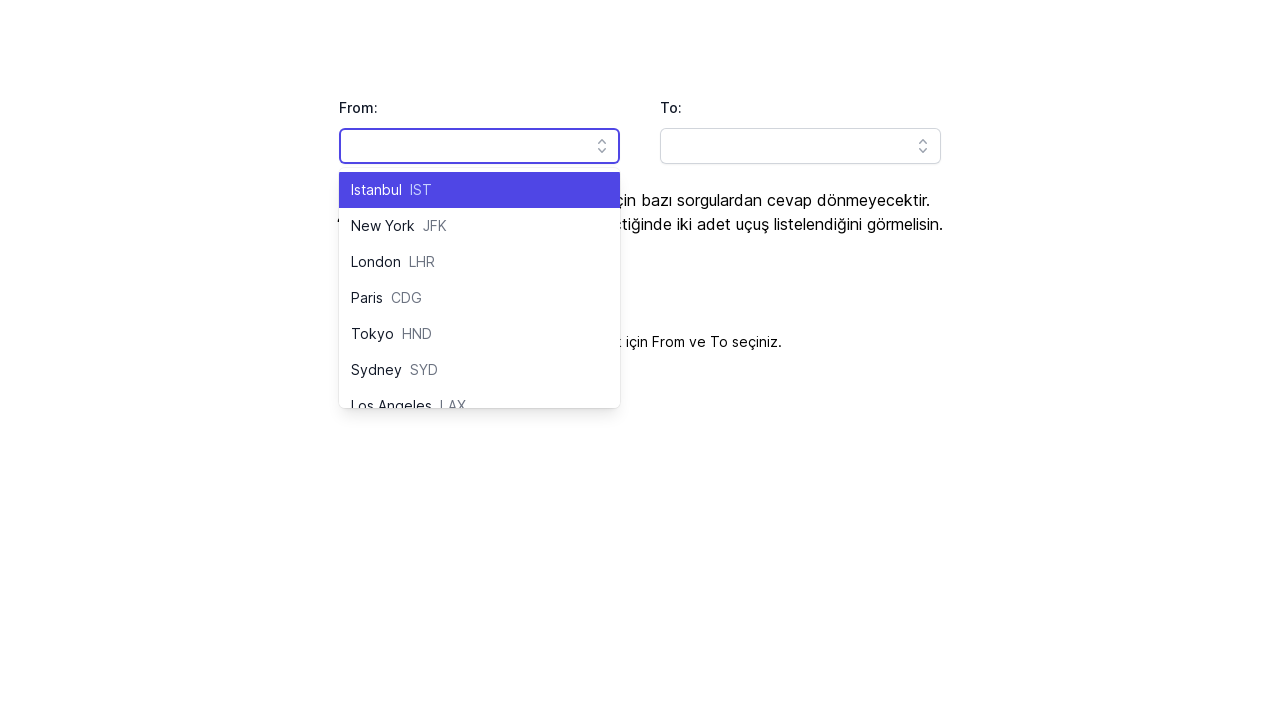

Waited for departure dropdown to open
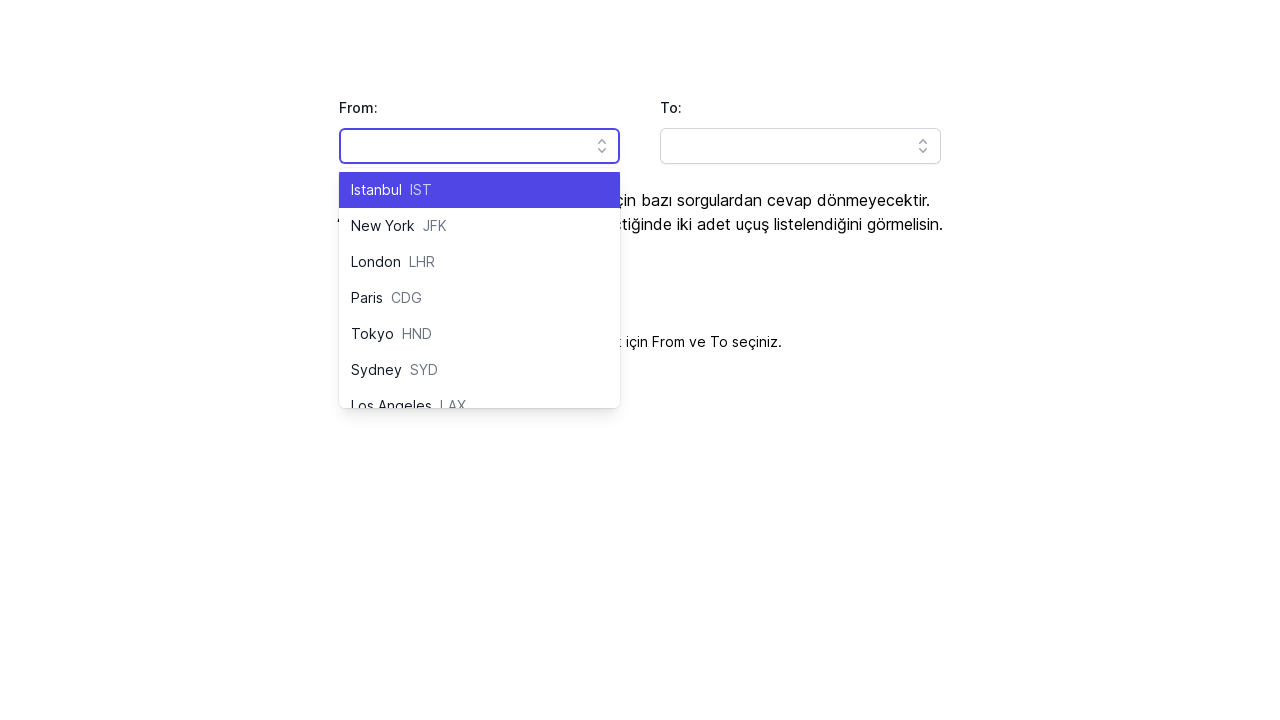

Selected Istanbul as departure city at (421, 190) on .text-indigo-200
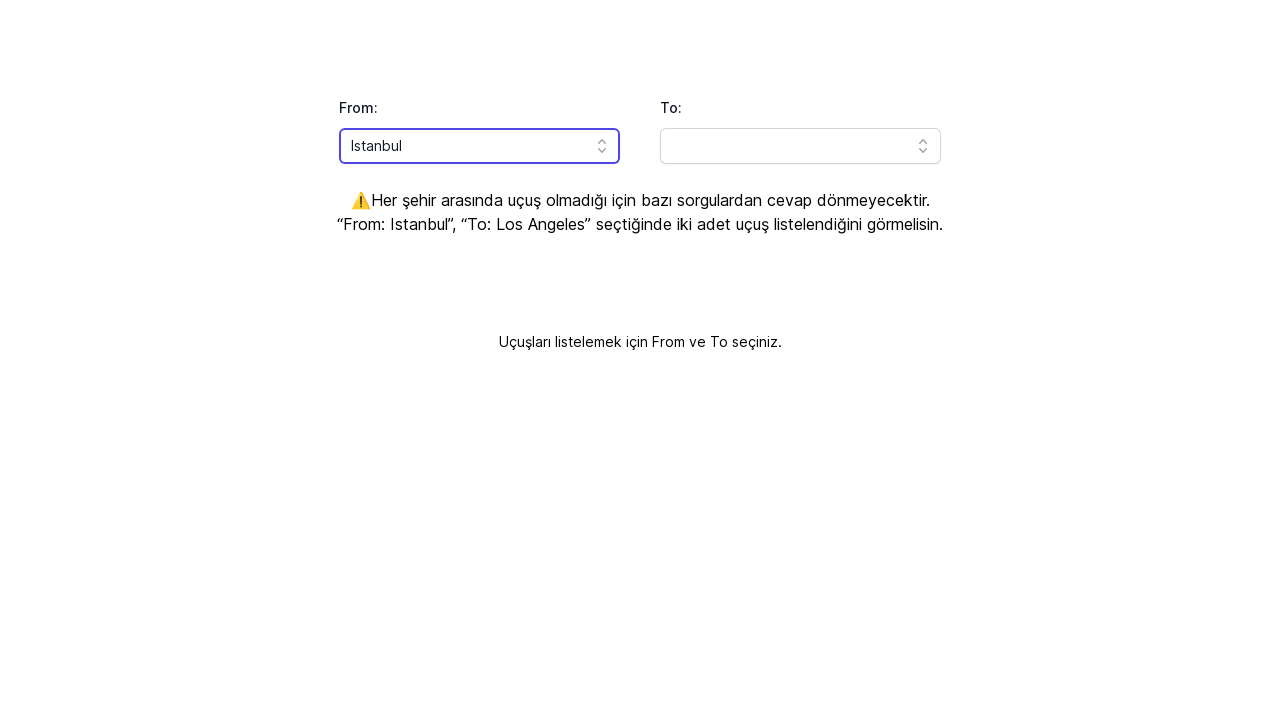

Waited for departure city selection to complete
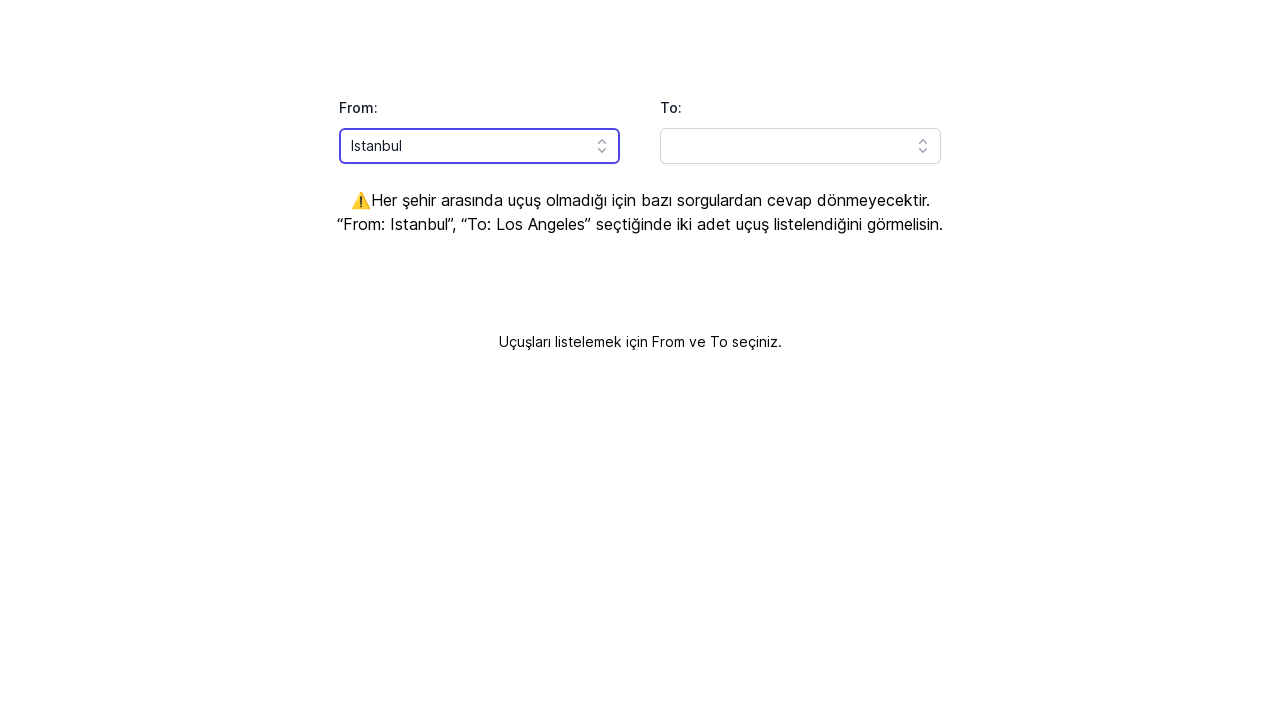

Clicked on arrival city dropdown at (923, 146) on #headlessui-combobox-button-\:R1ahlla\: > .h-5
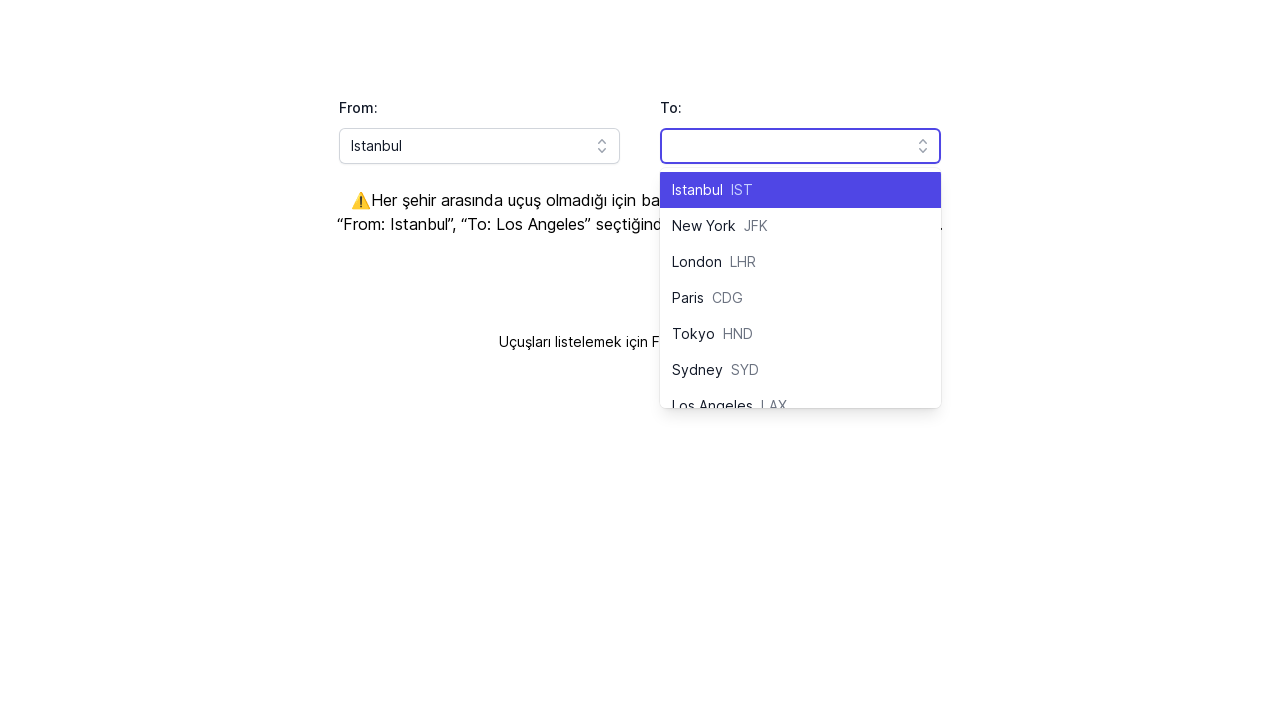

Waited for arrival dropdown to open
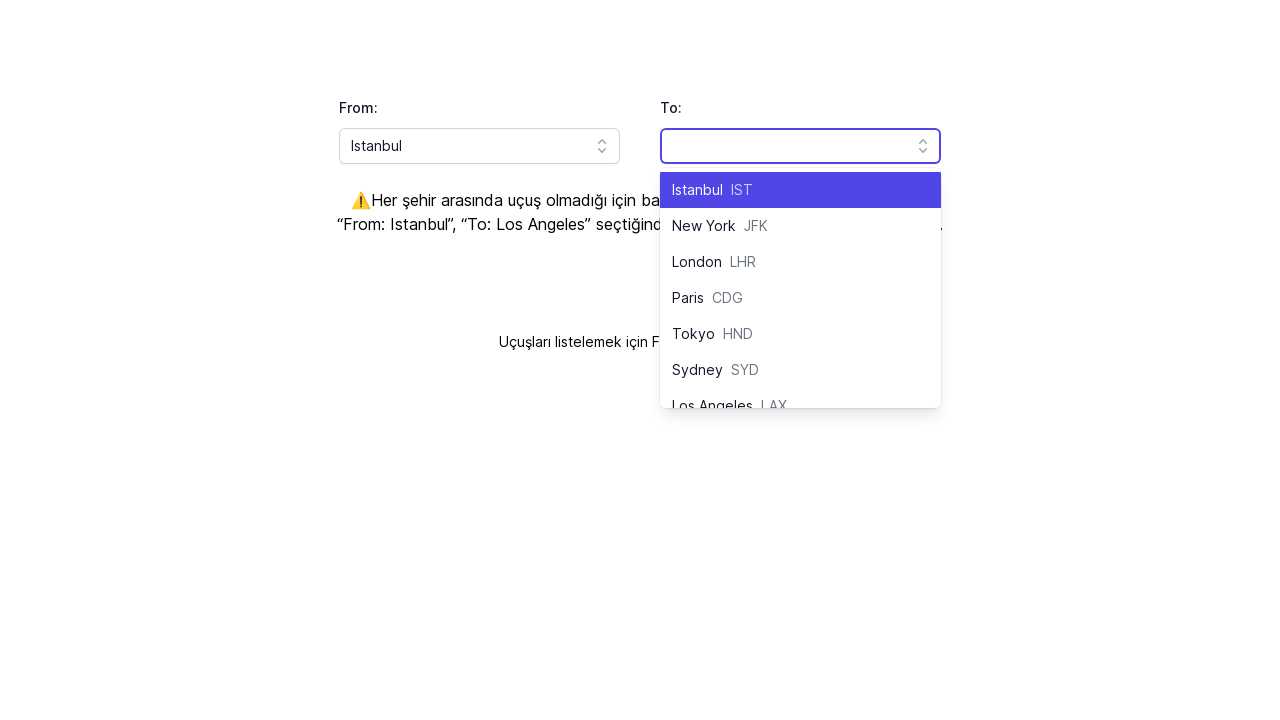

Located Istanbul element in arrival dropdown
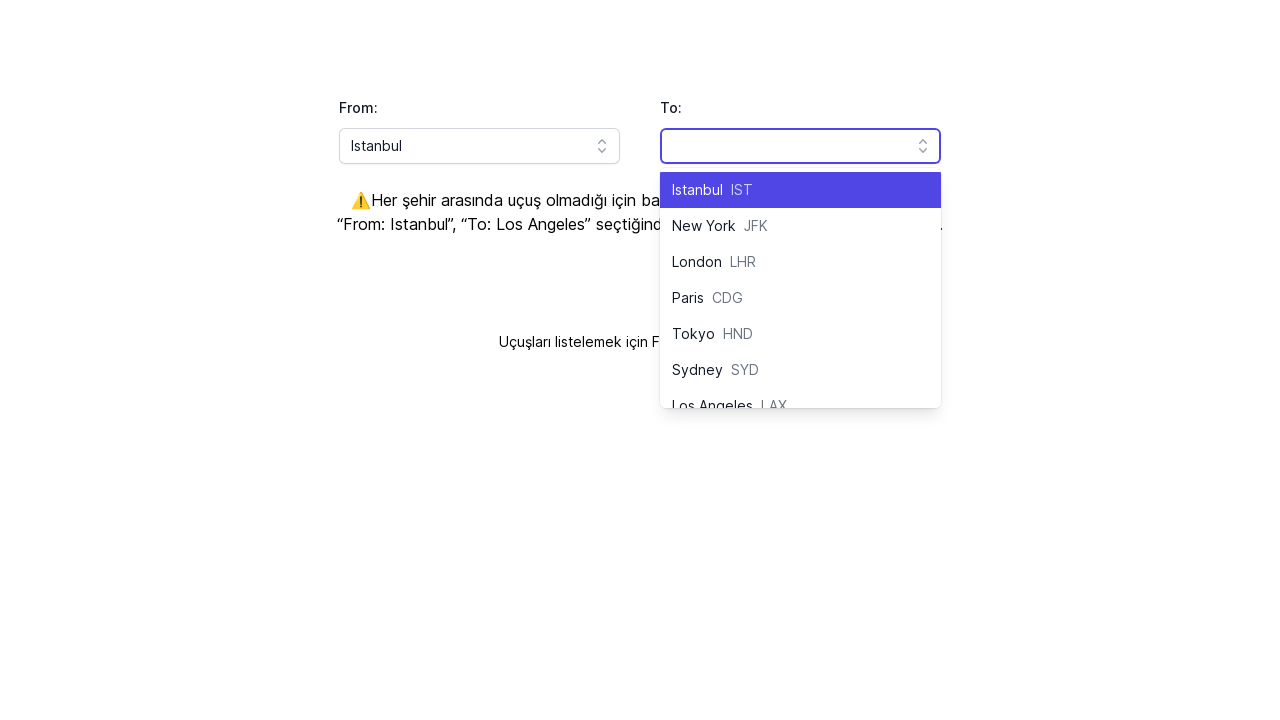

Bug detected: Istanbul is enabled in arrival field (same city allowed)
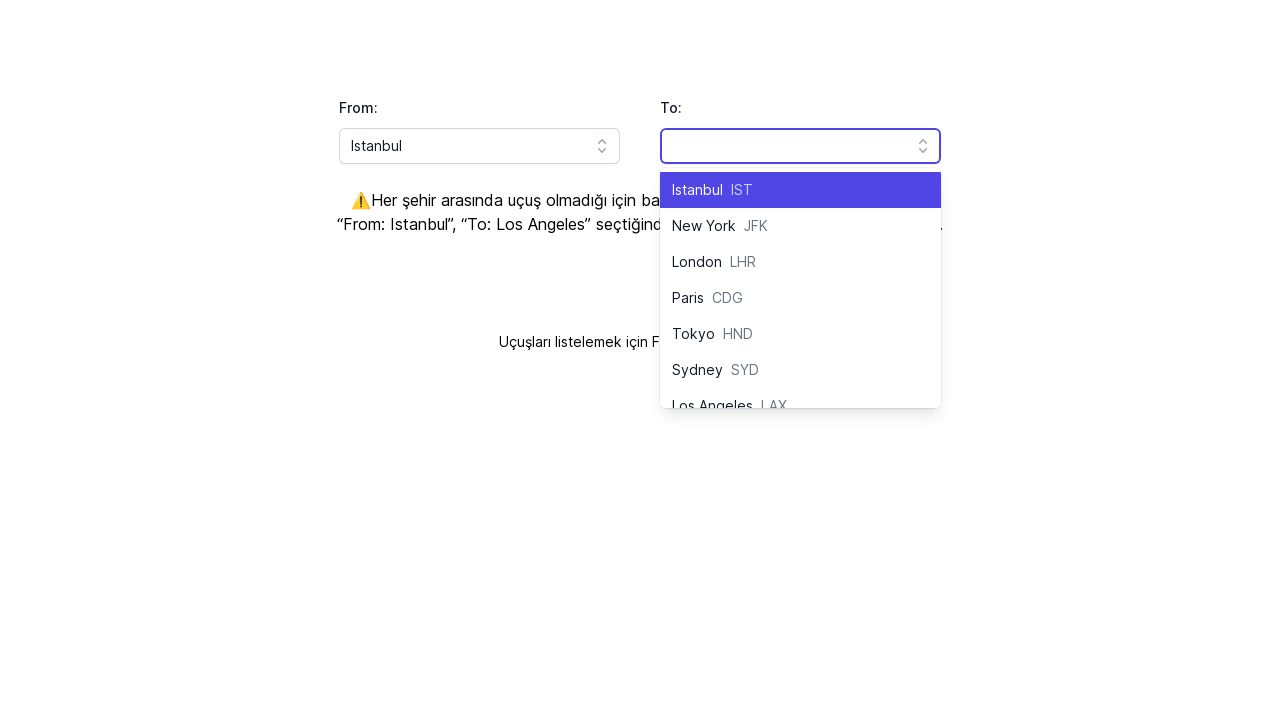

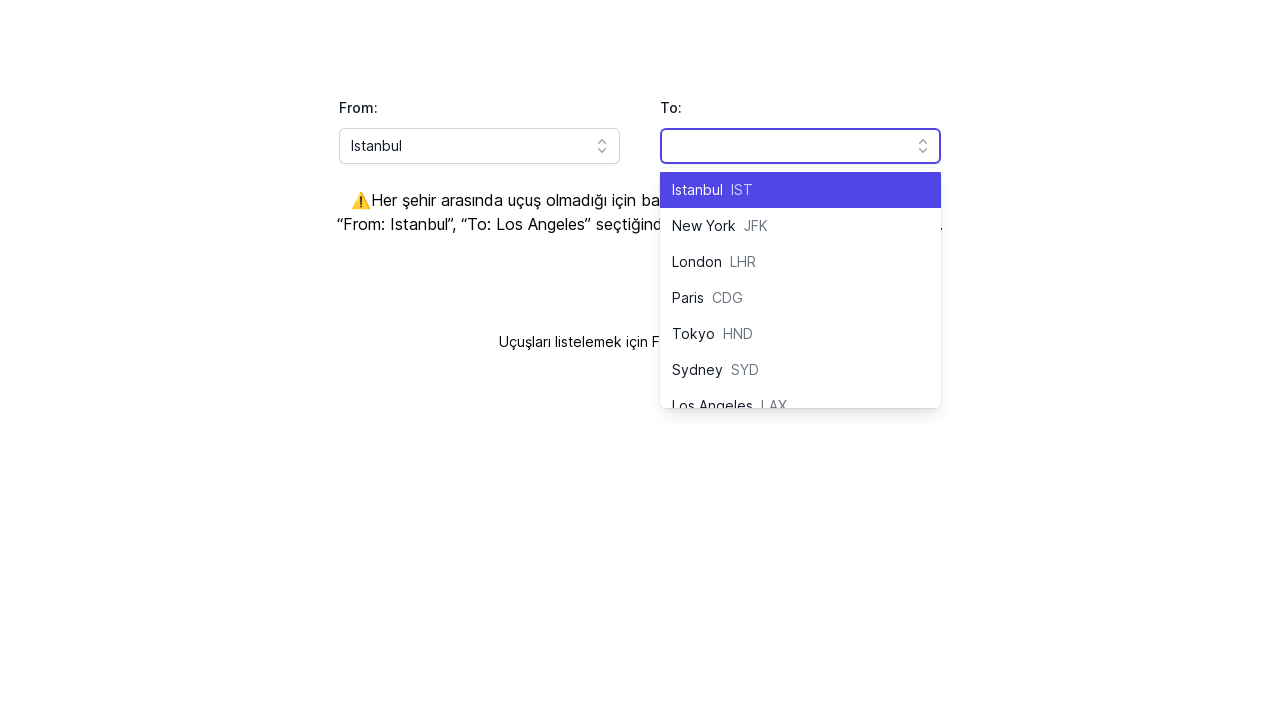